Tests browser window/tab handling by clicking a button that opens new tabs multiple times, switching between windows, and then closing child windows while returning to the parent window.

Starting URL: https://demoqa.com/browser-windows

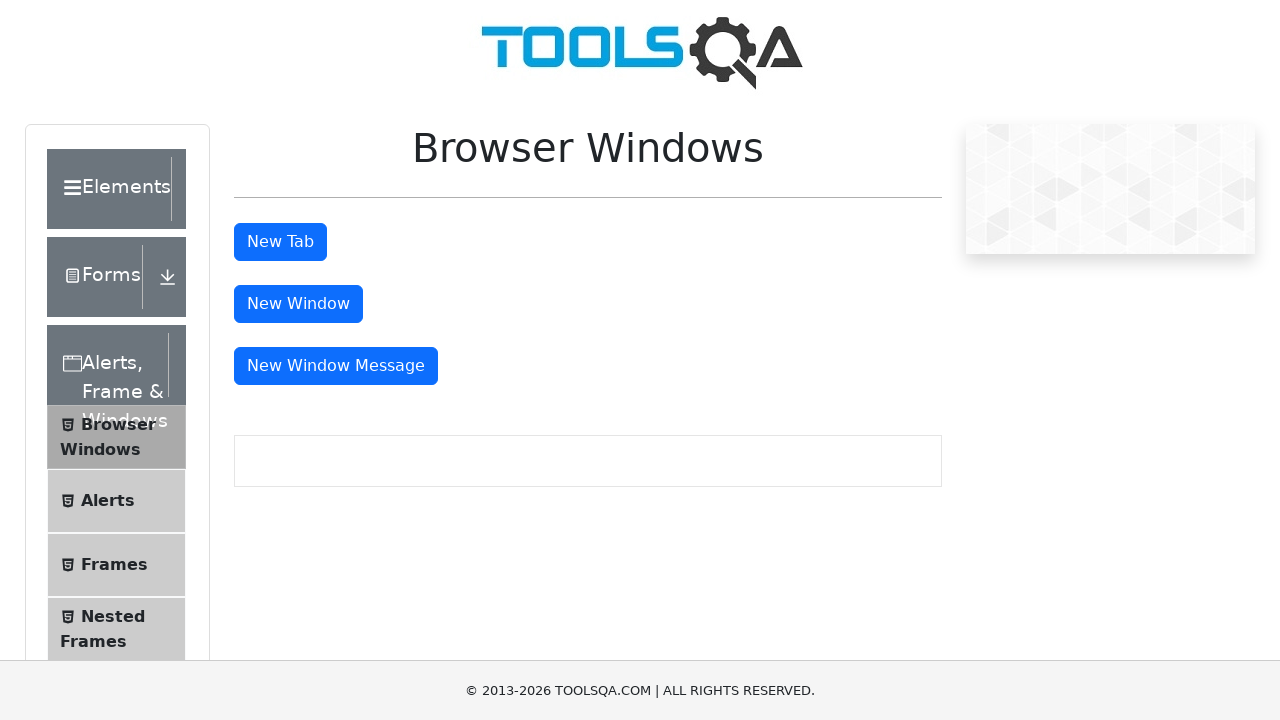

Clicked tab button to open first new tab at (280, 242) on #tabButton
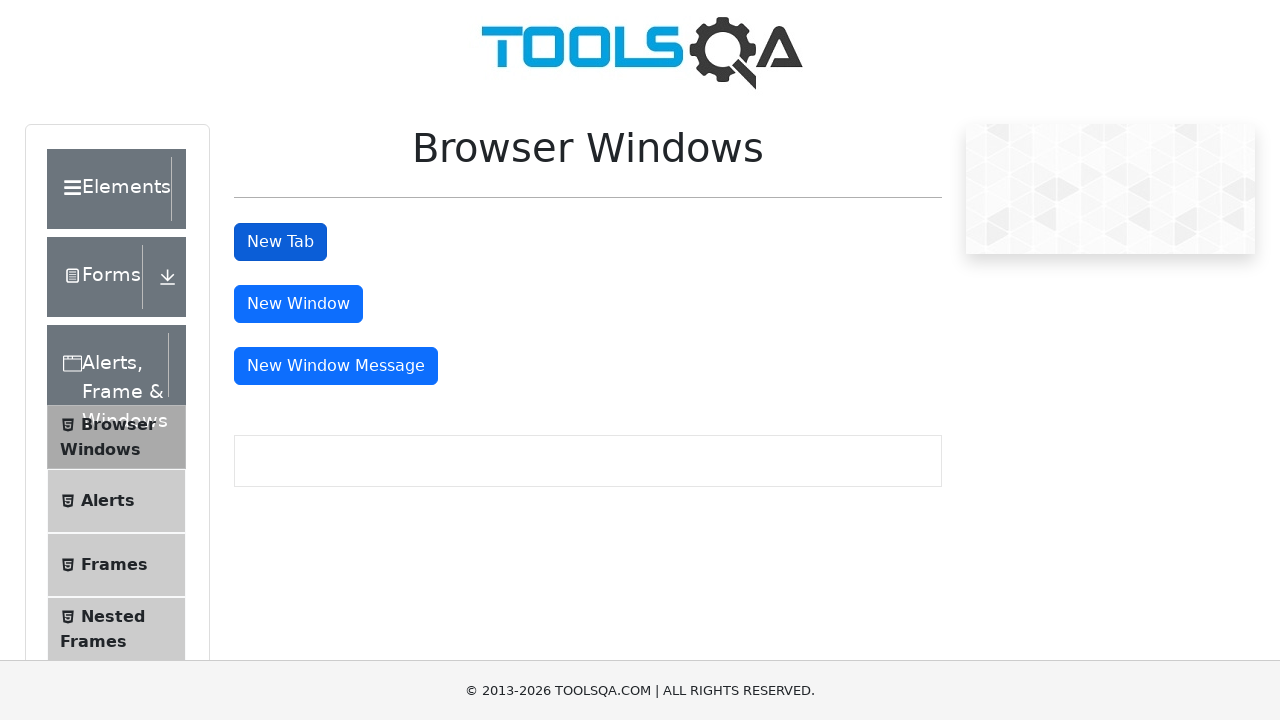

Switched to parent window (first tab)
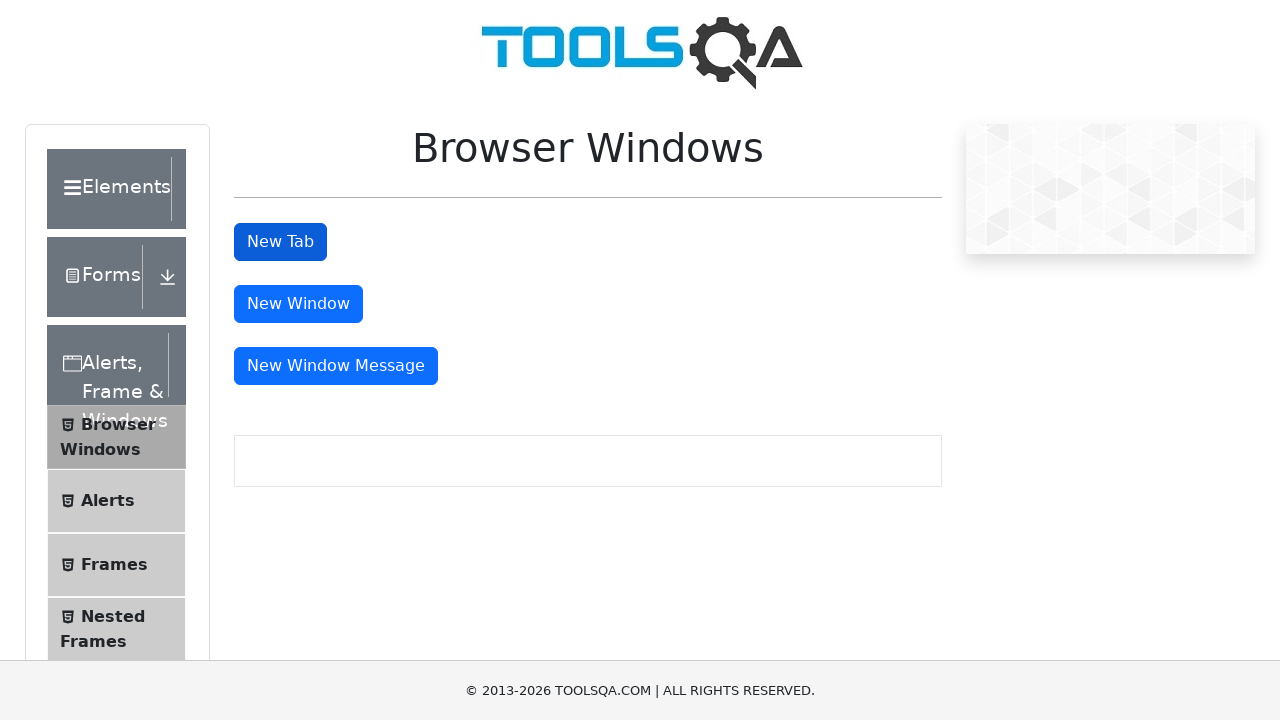

Clicked tab button to open second new tab at (280, 242) on #tabButton
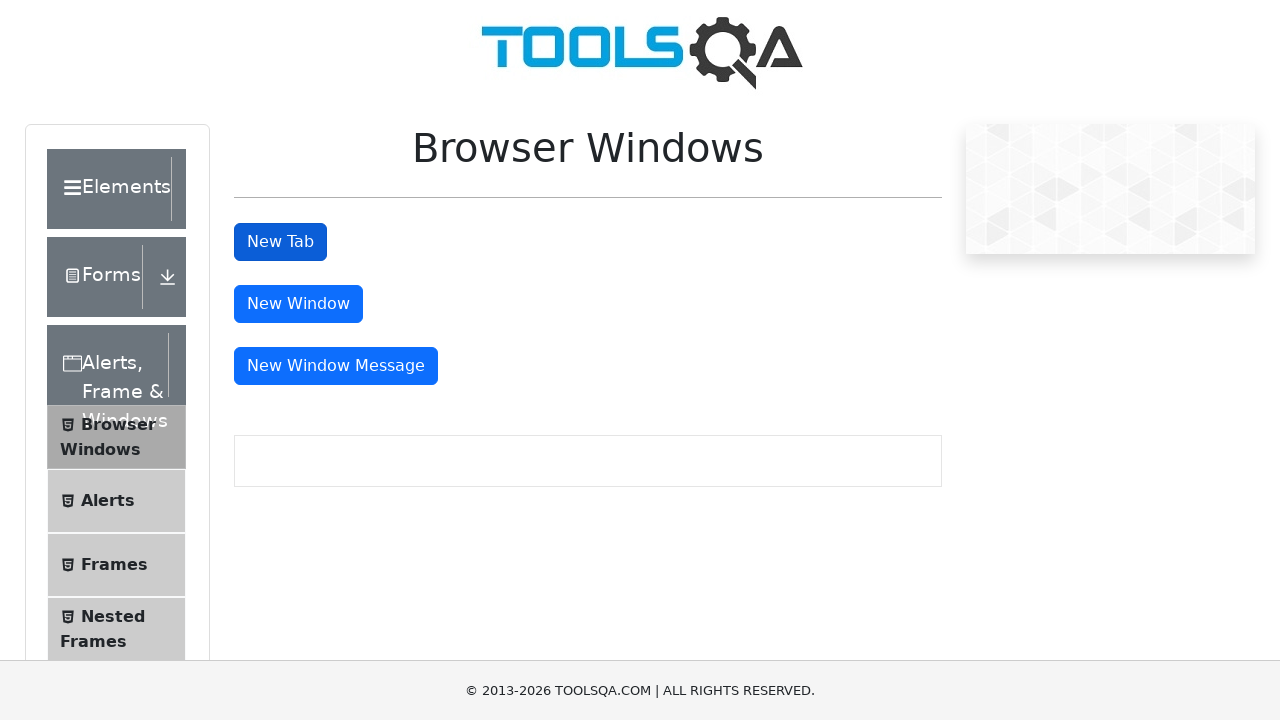

Switched back to parent window
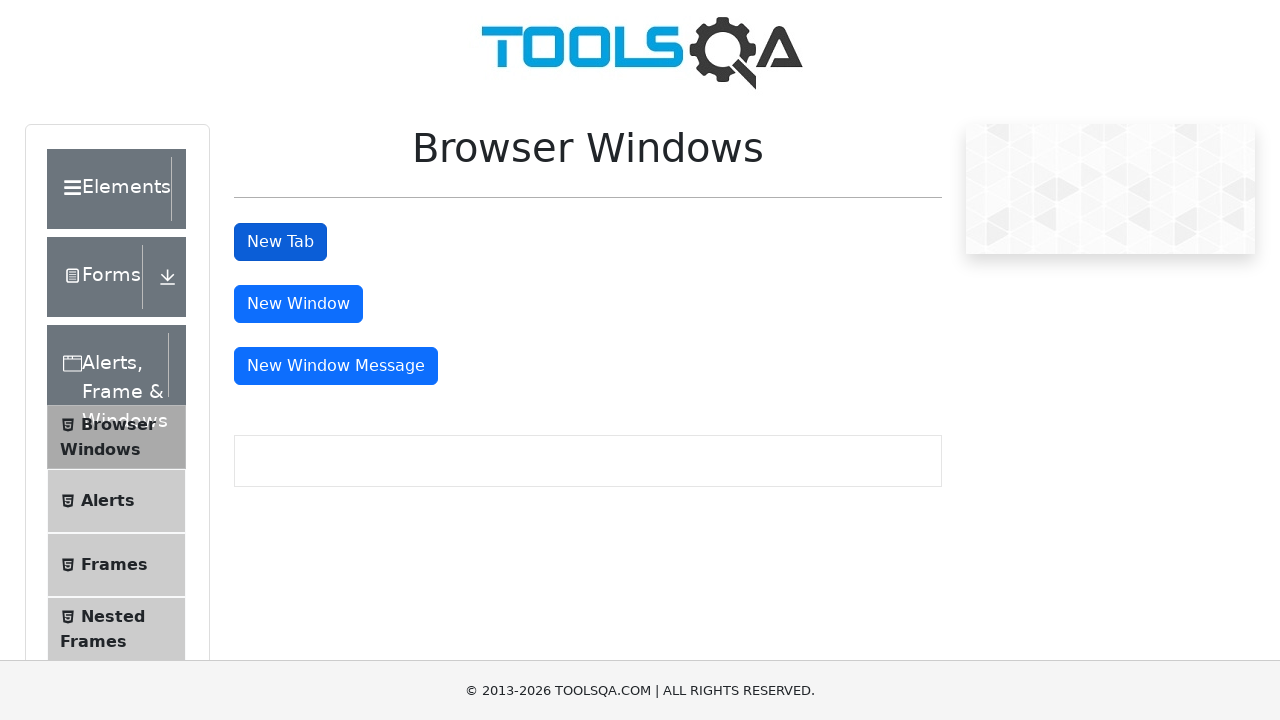

Clicked tab button to open third new tab at (280, 242) on #tabButton
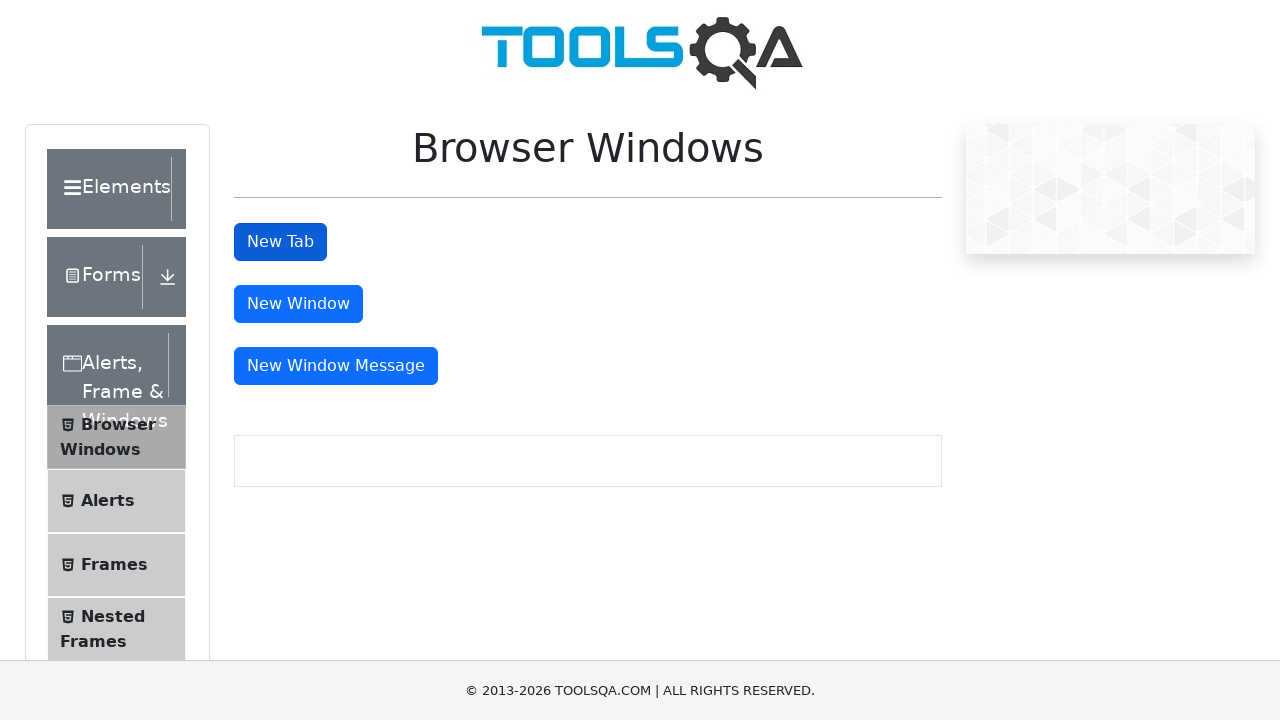

Switched back to parent window
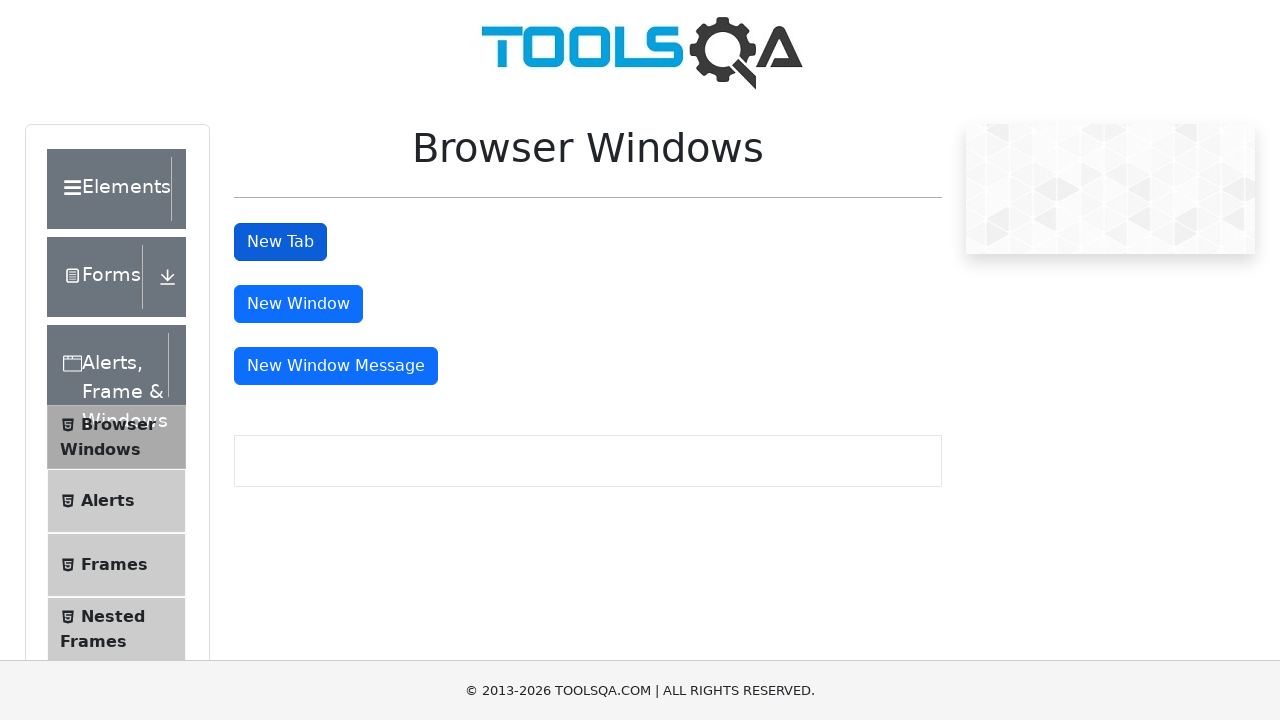

Clicked tab button to open fourth new tab at (280, 242) on #tabButton
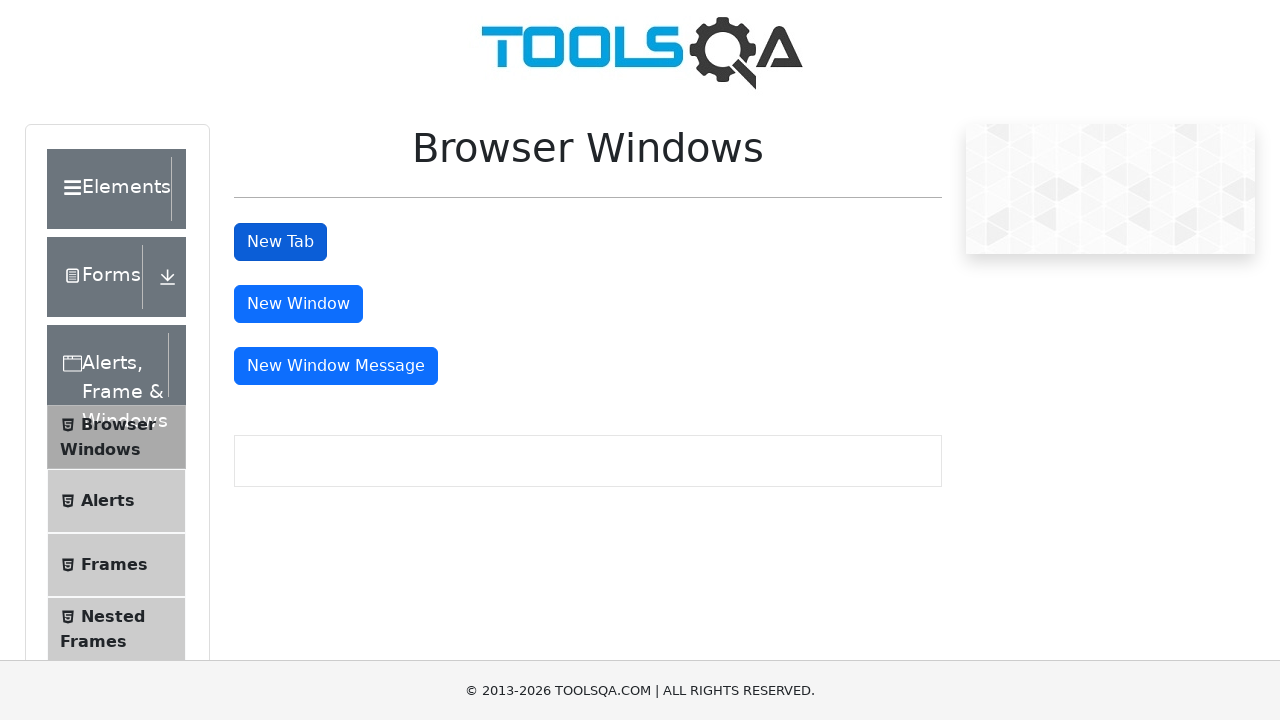

Switched to second tab
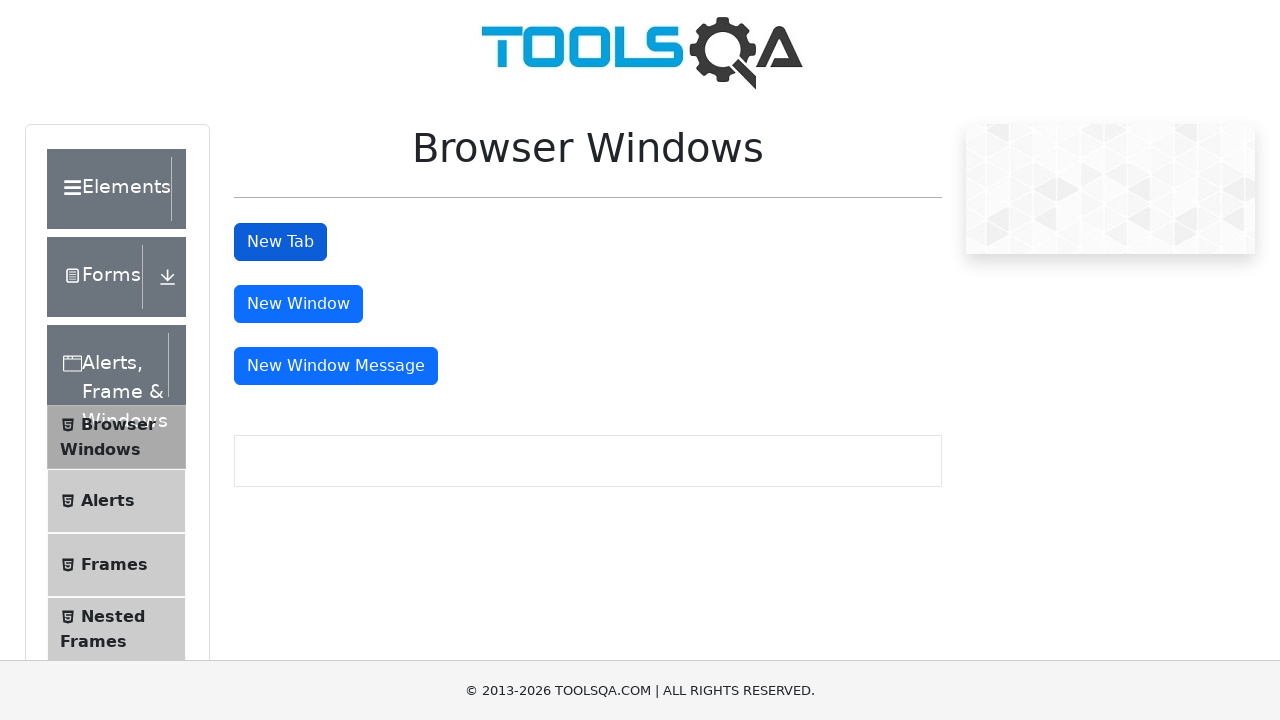

Closed child window at index 4
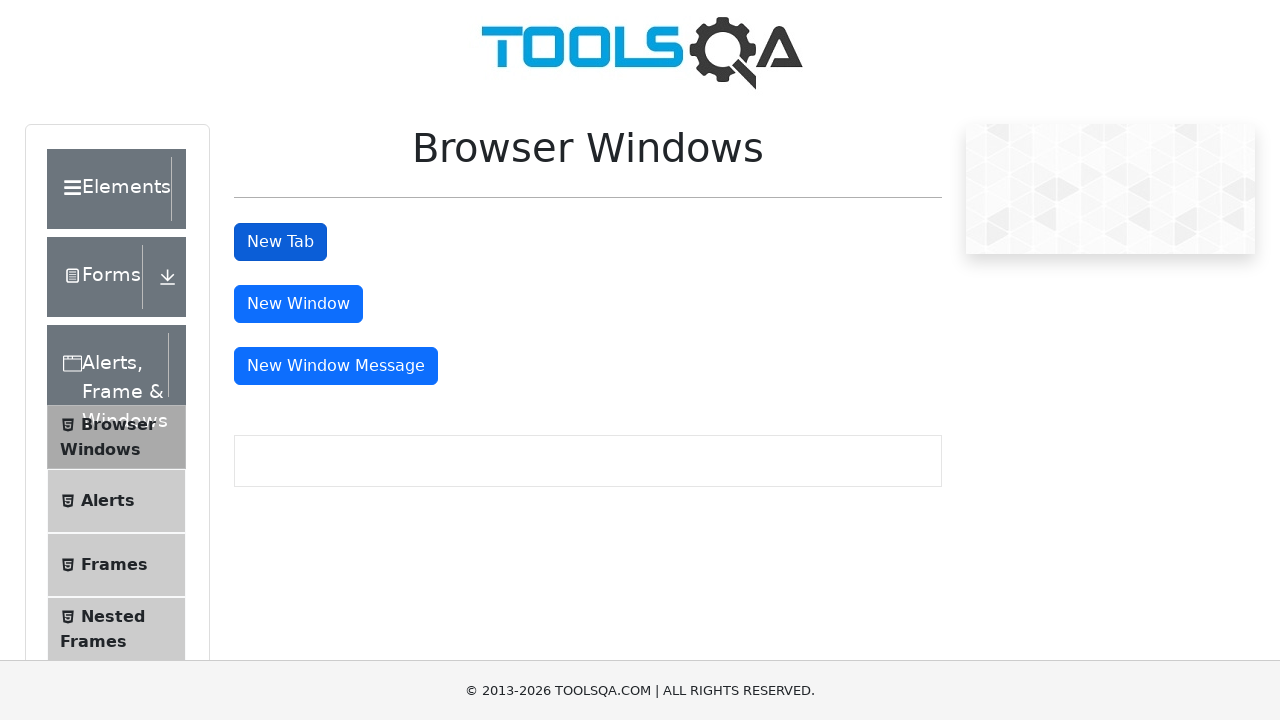

Closed child window at index 3
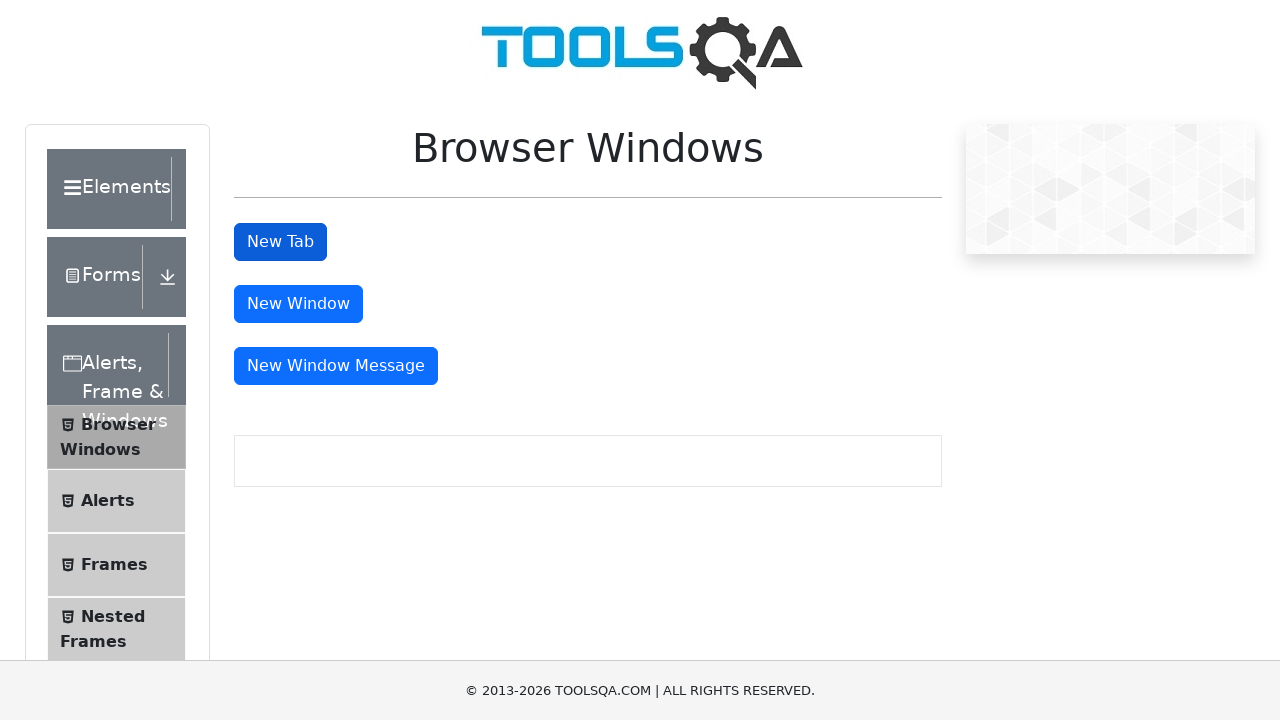

Closed child window at index 2
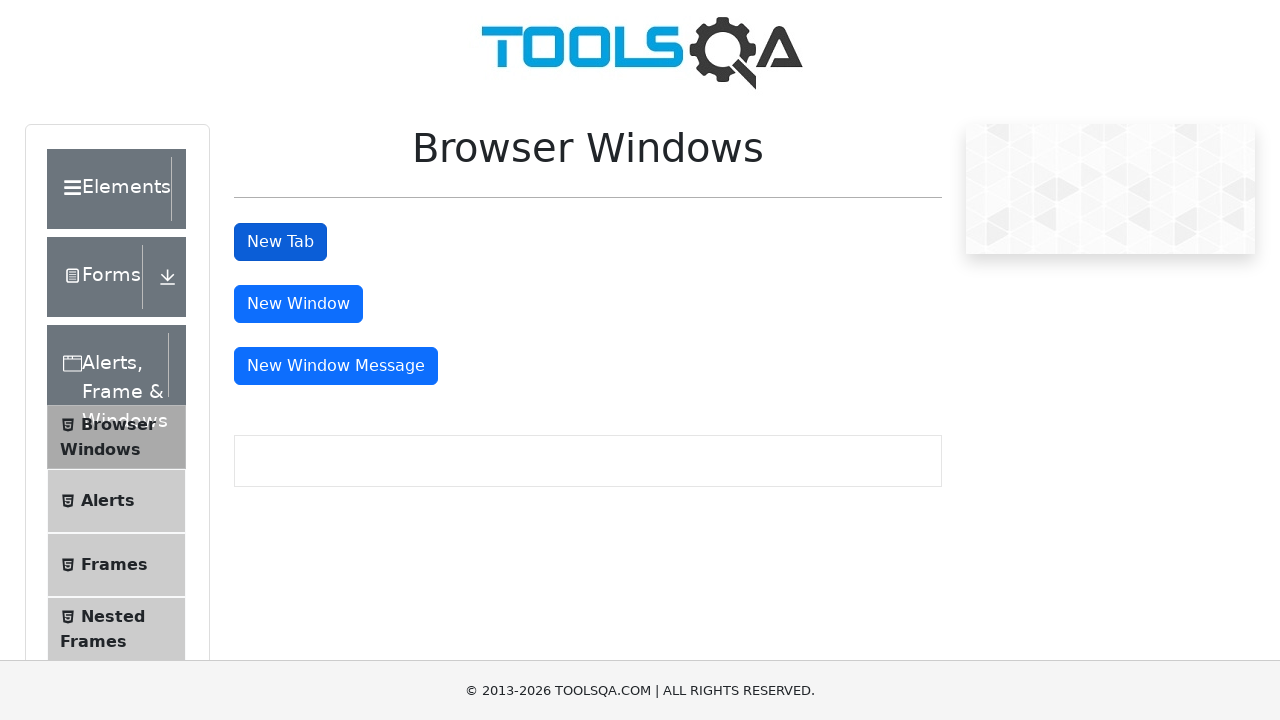

Closed child window at index 1
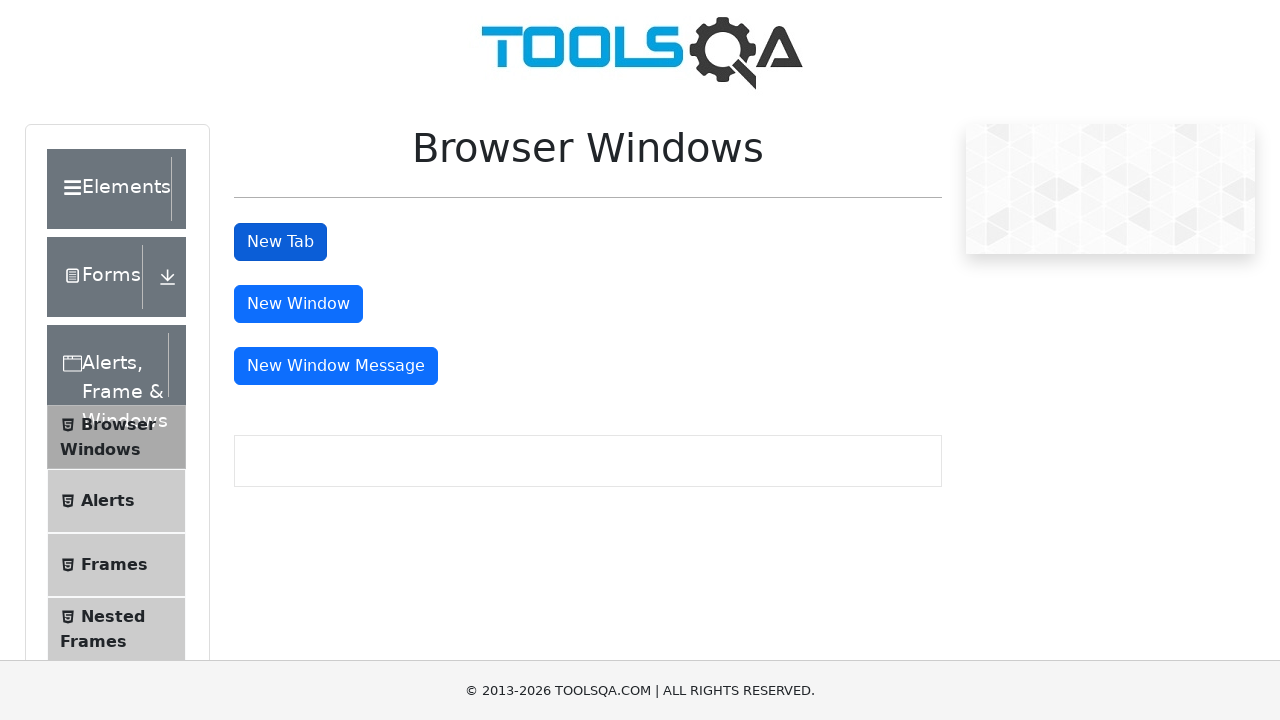

Returned to parent window after closing all child tabs
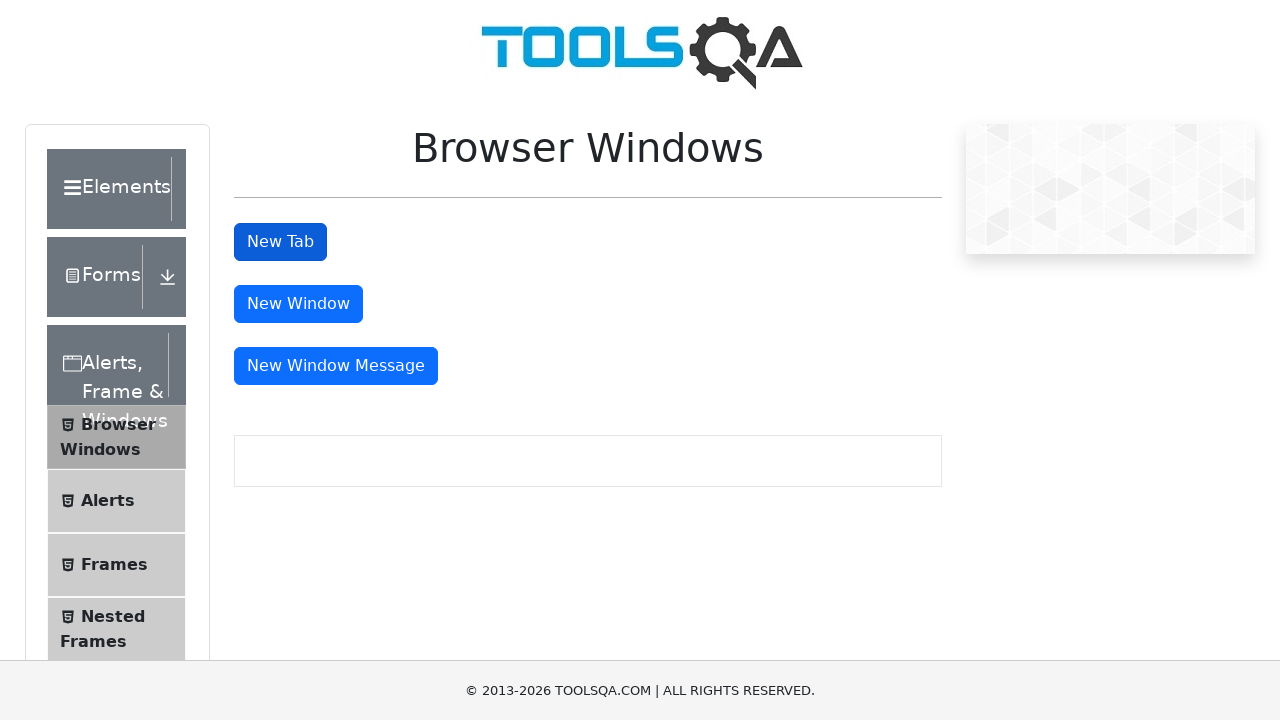

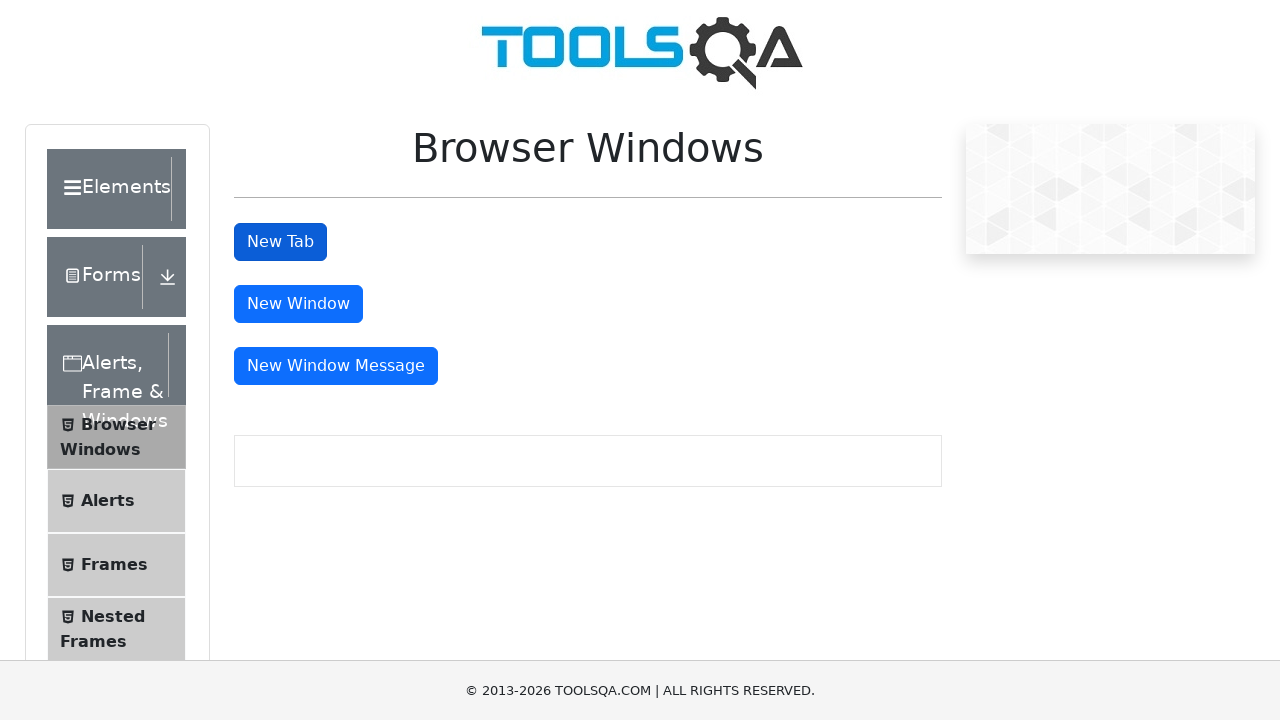